Tests an e-commerce workflow by searching for products, adding a specific item to cart, and proceeding through checkout

Starting URL: https://rahulshettyacademy.com/seleniumPractise/#/

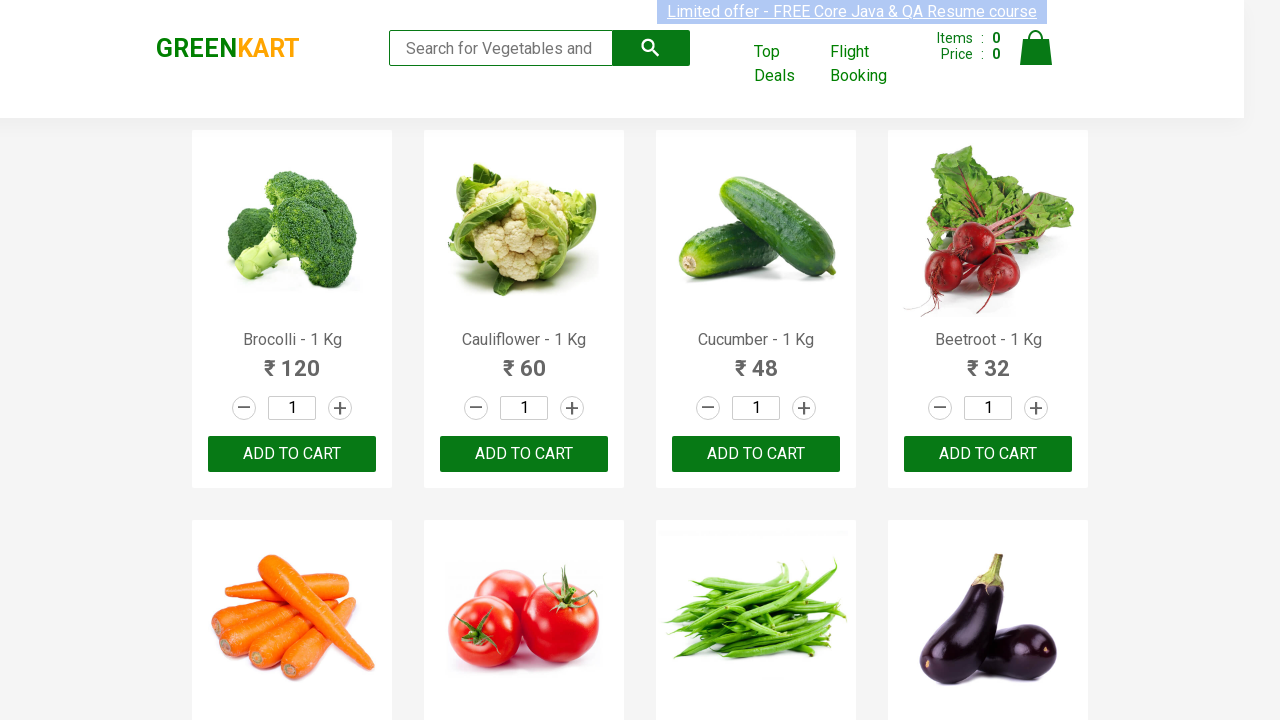

Filled search field with 'ca' to search for products on .search-keyword
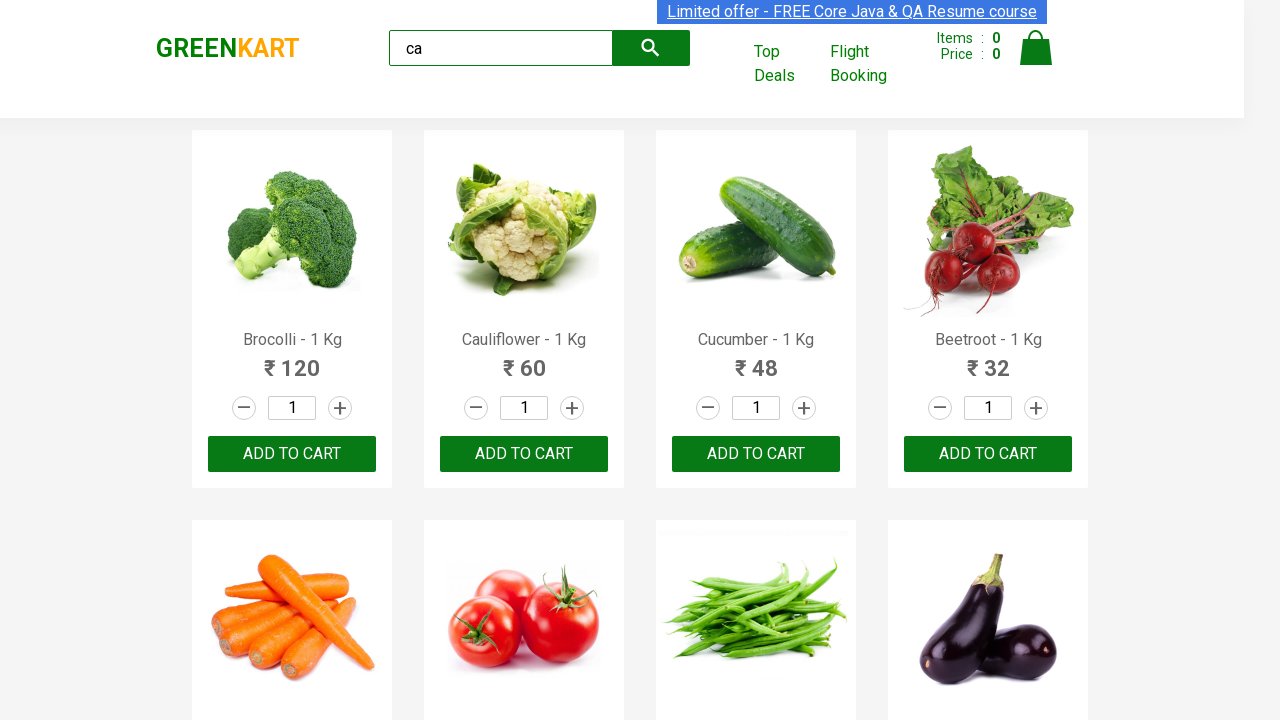

Waited 2 seconds for product search results to load
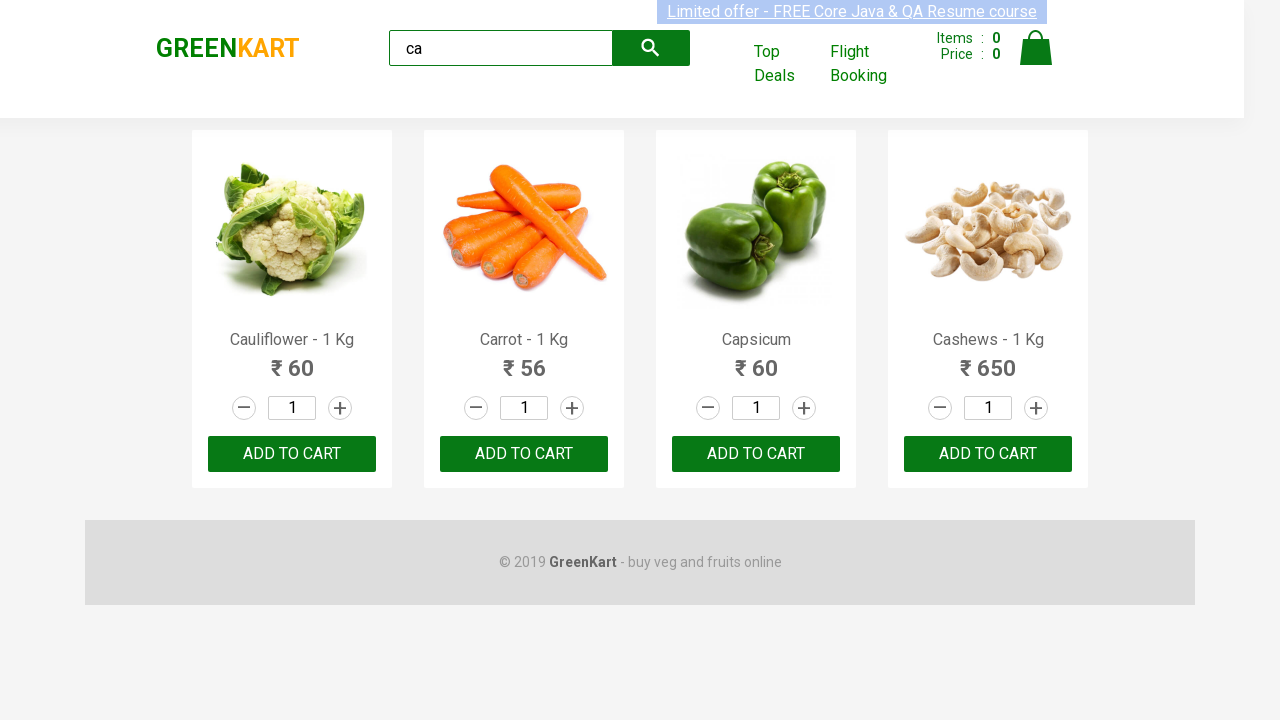

Located all product elements on the page
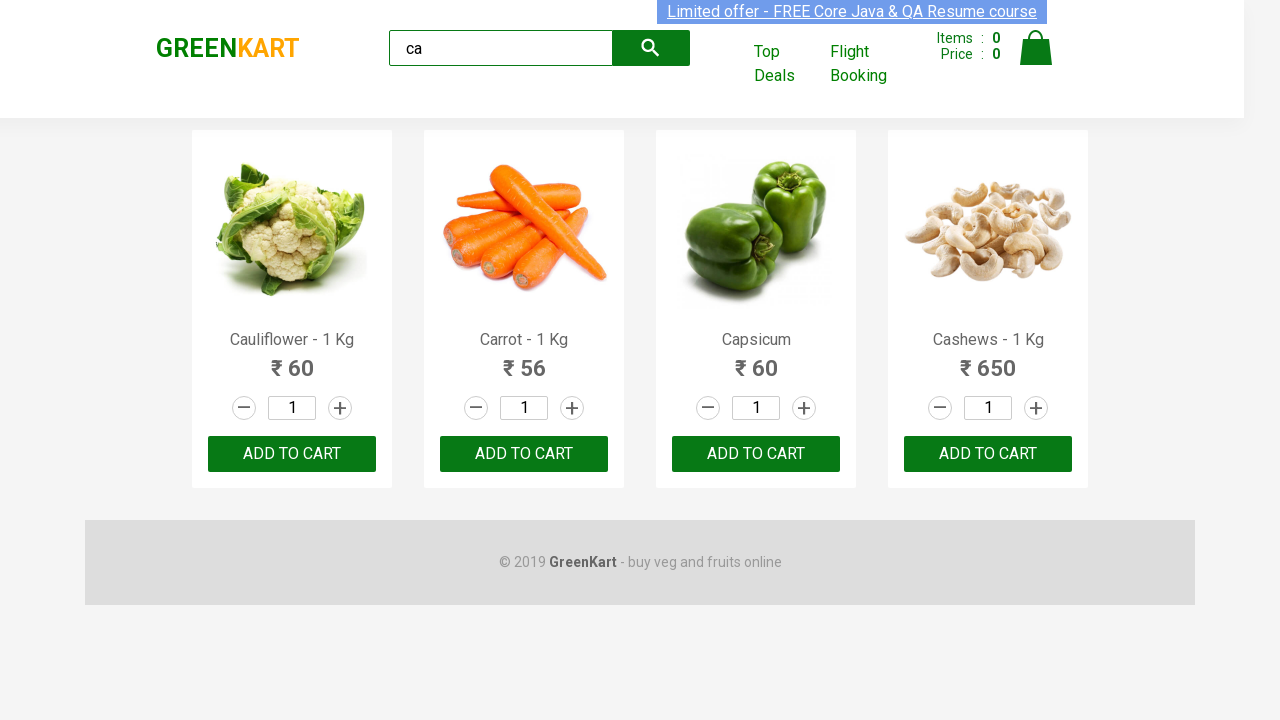

Retrieved product name: Cauliflower - 1 Kg
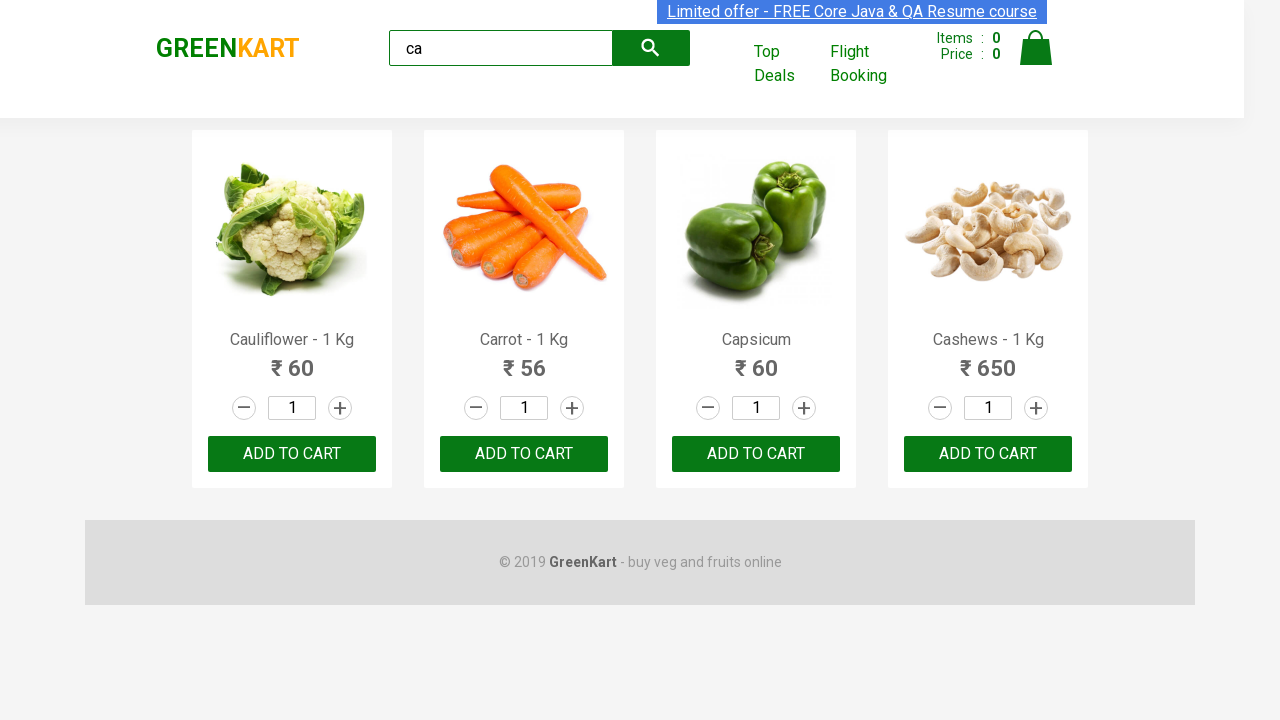

Retrieved product name: Carrot - 1 Kg
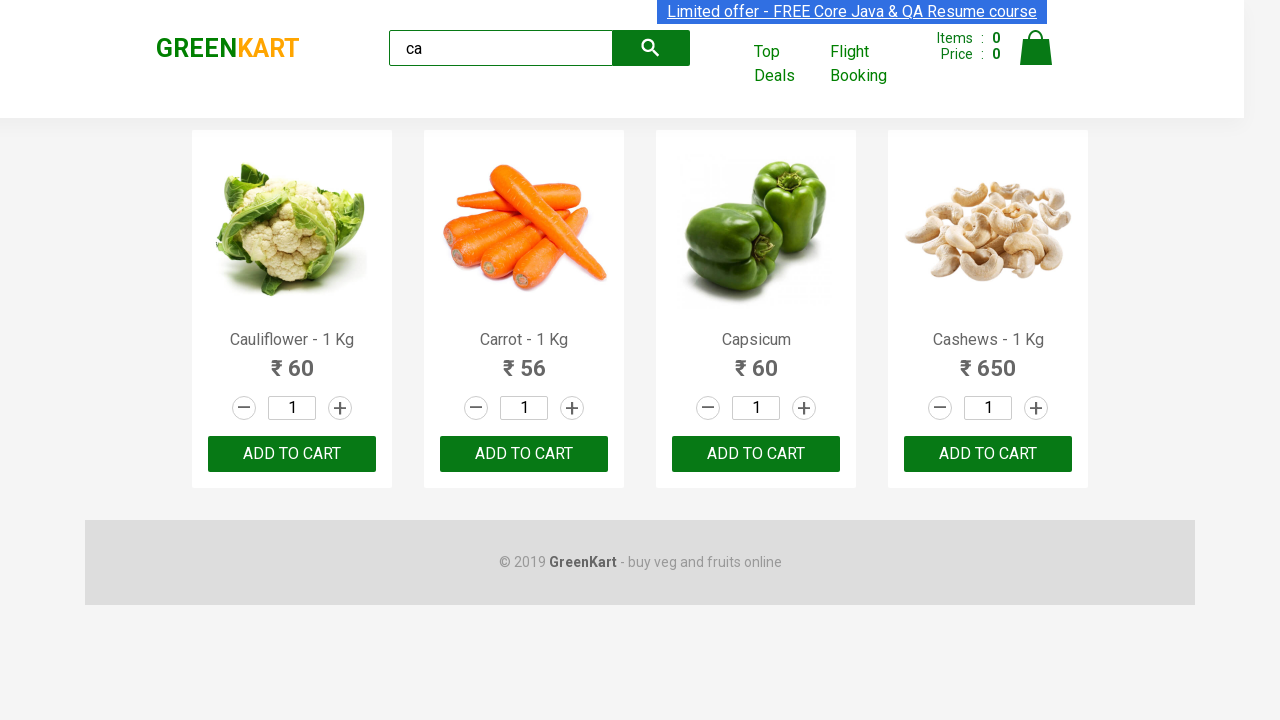

Retrieved product name: Capsicum
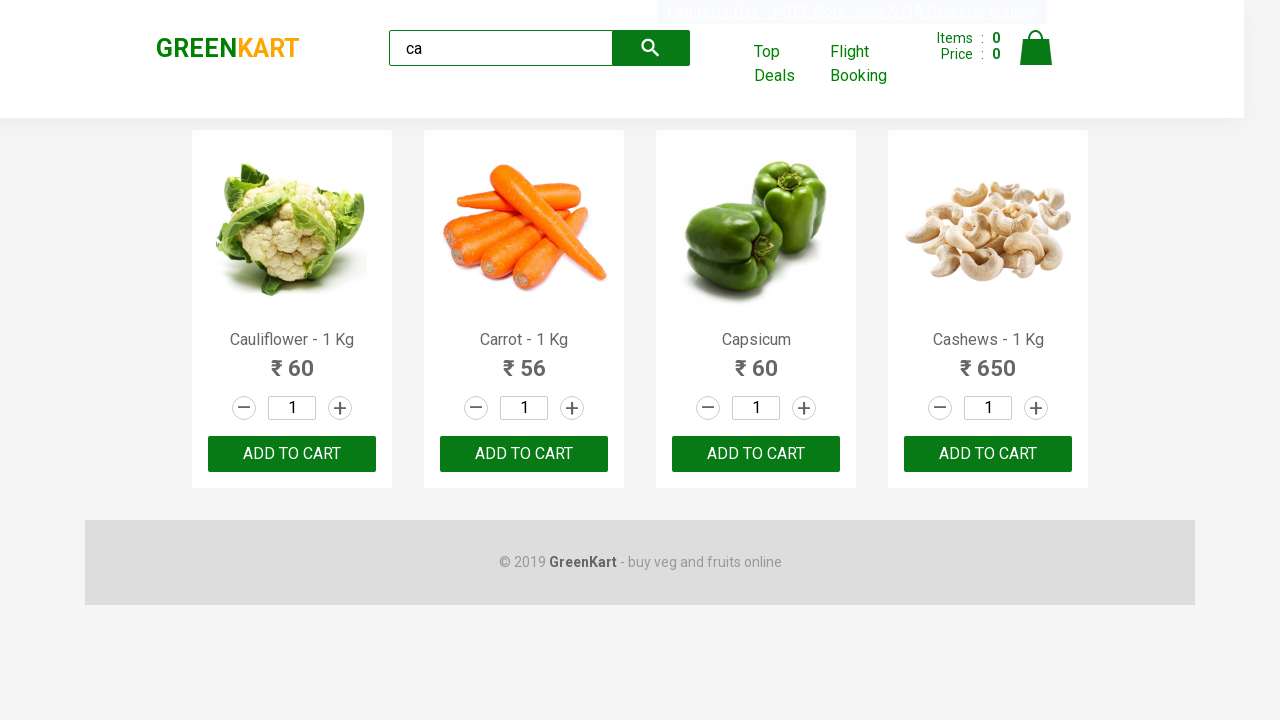

Retrieved product name: Cashews - 1 Kg
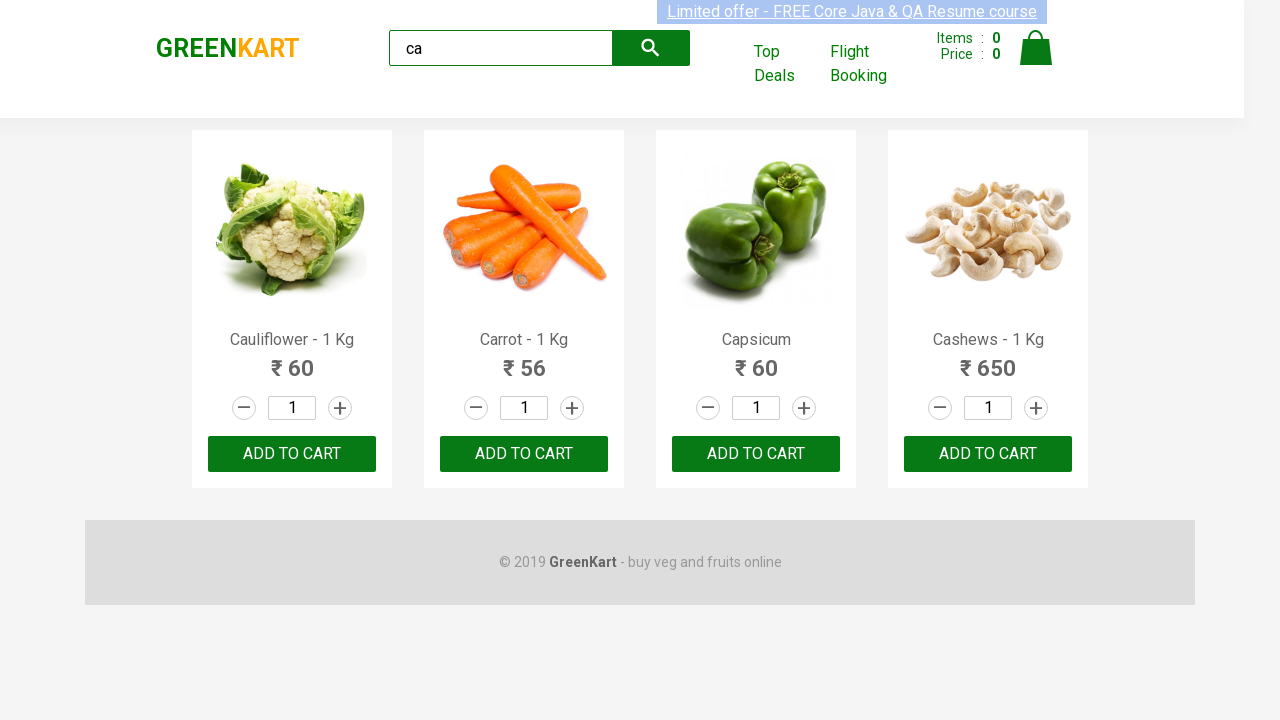

Clicked 'Add to cart' button for Cashews product at (988, 454) on .products .product >> nth=3 >> button
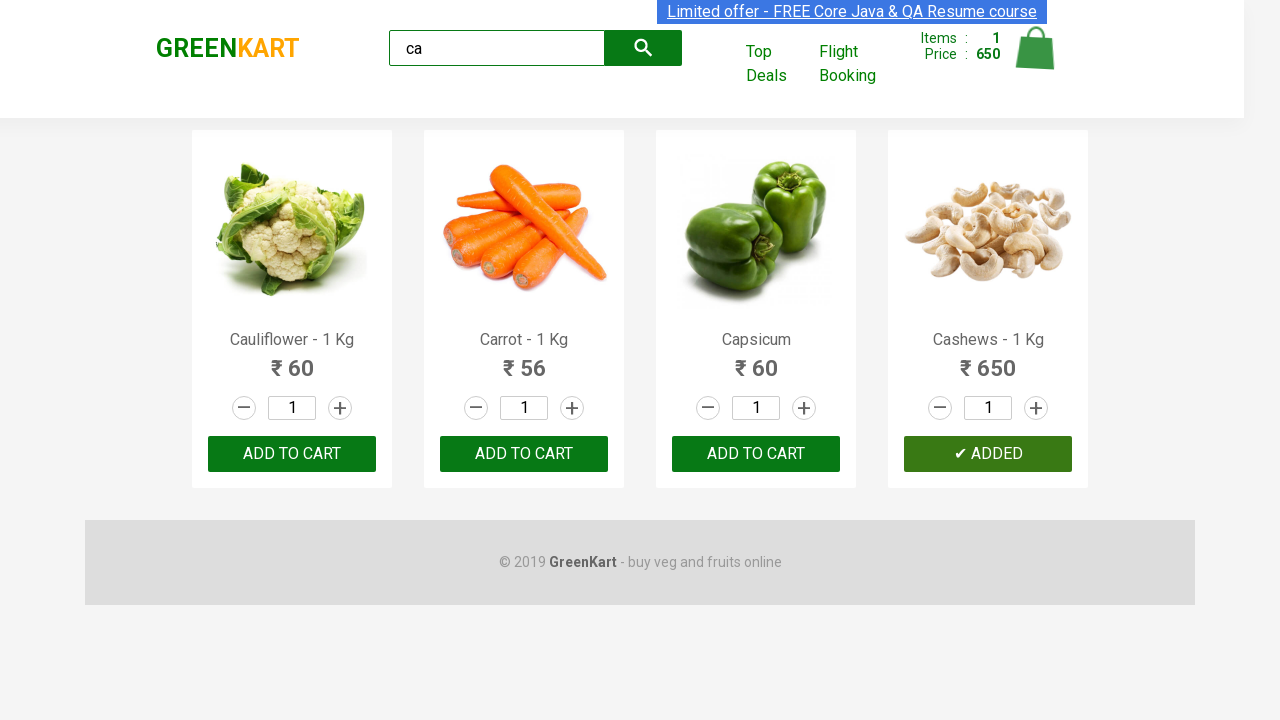

Clicked on cart icon to view shopping cart at (1036, 48) on .cart-icon > img
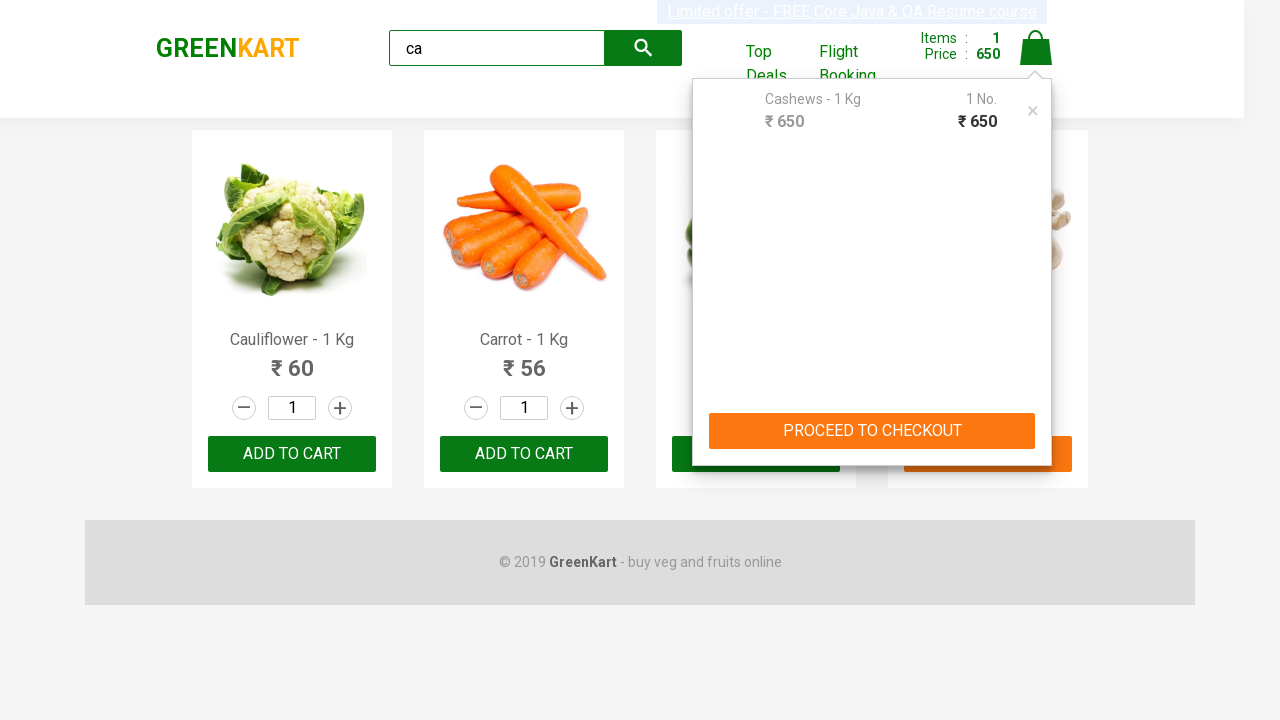

Waited 2 seconds for cart to fully open
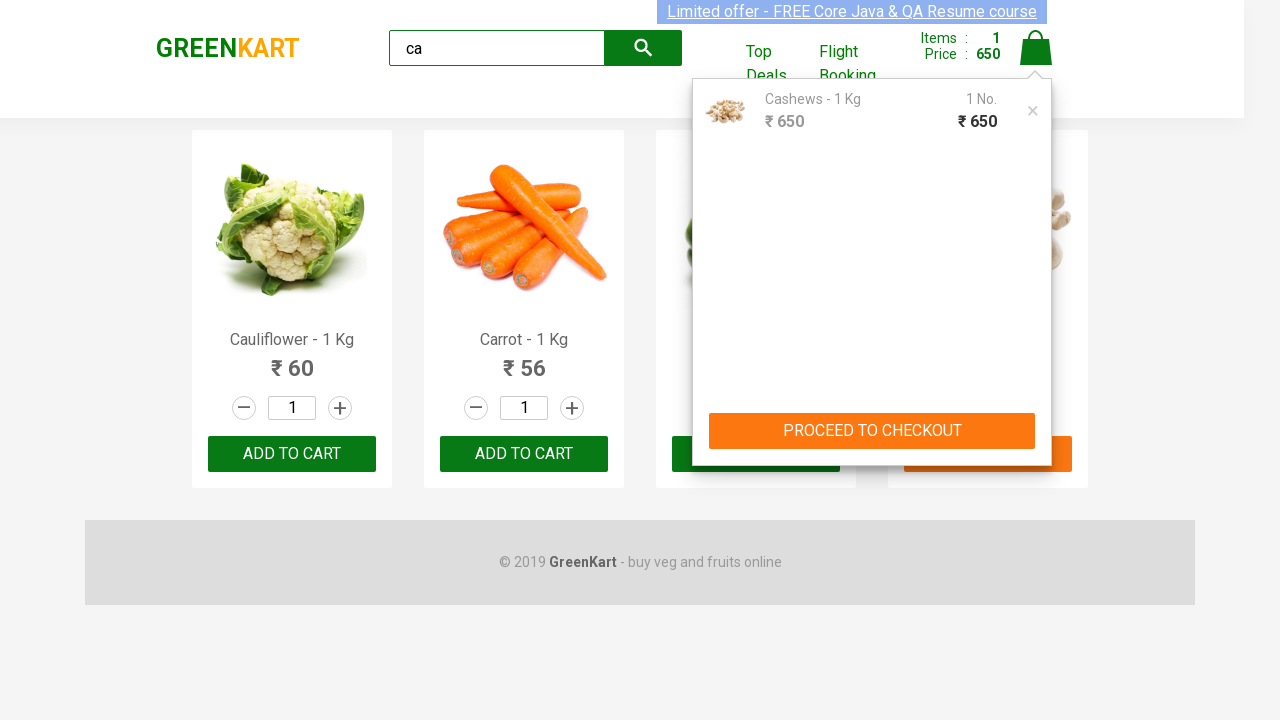

Clicked 'PROCEED TO CHECKOUT' button to advance to checkout at (872, 431) on text="PROCEED TO CHECKOUT"
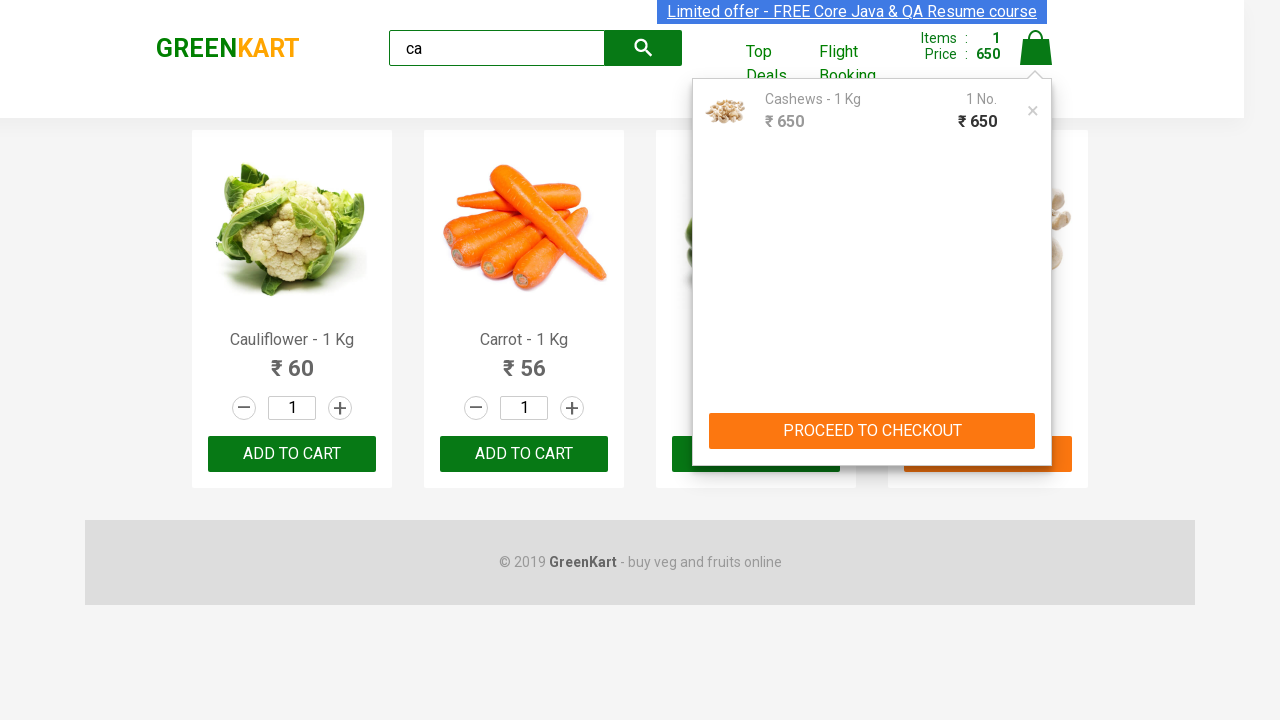

Clicked 'Place Order' button to complete the purchase at (1036, 420) on text="Place Order"
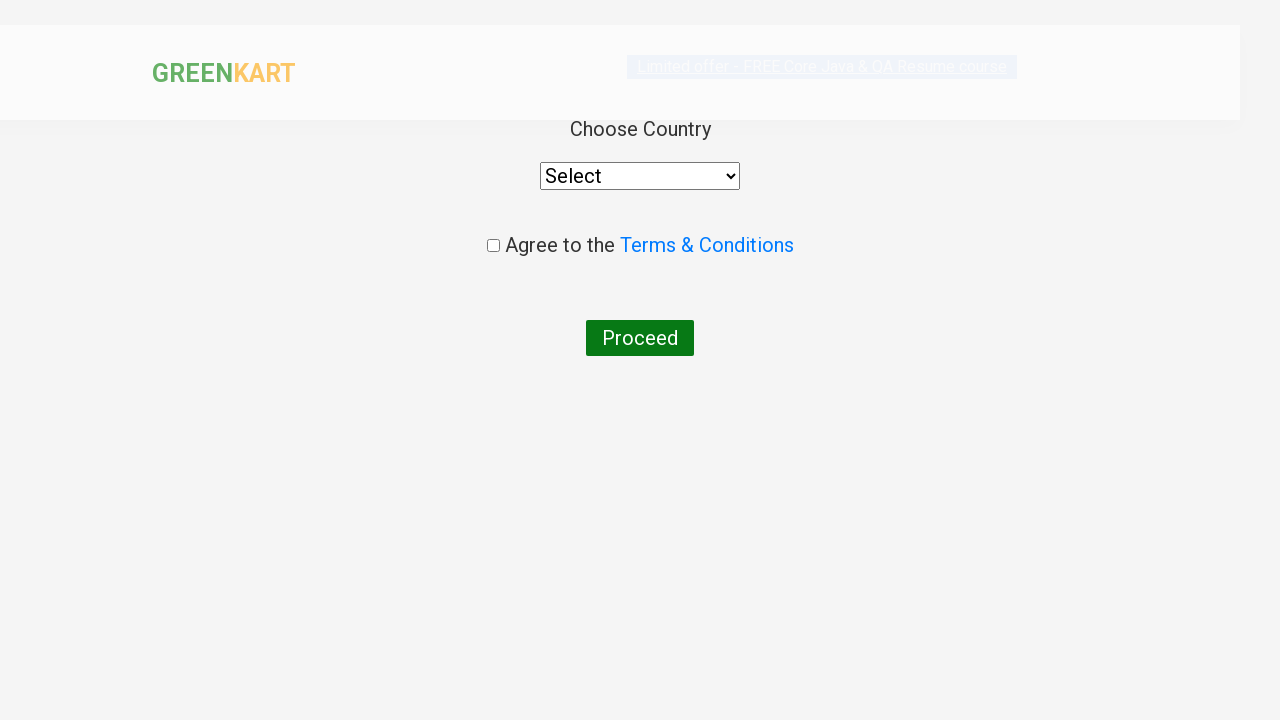

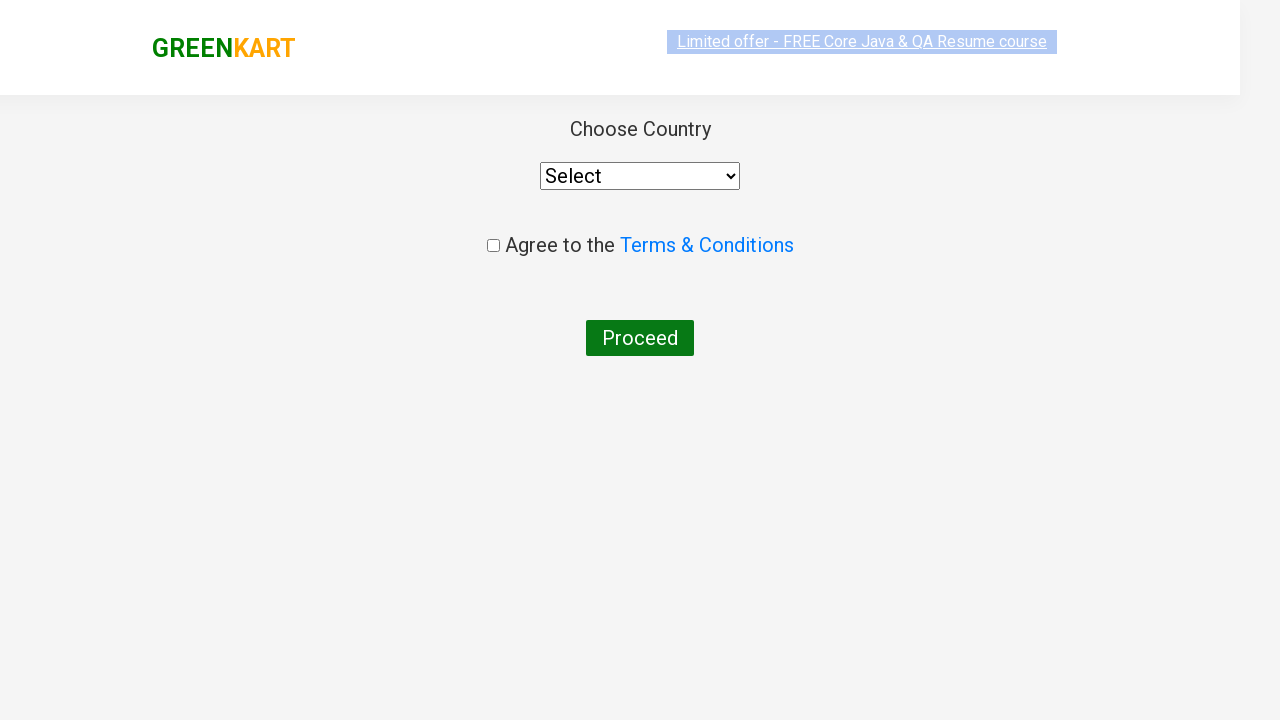